Navigates to Udemy homepage and maximizes the browser window. The original script takes a screenshot, but the core automation is simply loading the page.

Starting URL: https://www.udemy.com/

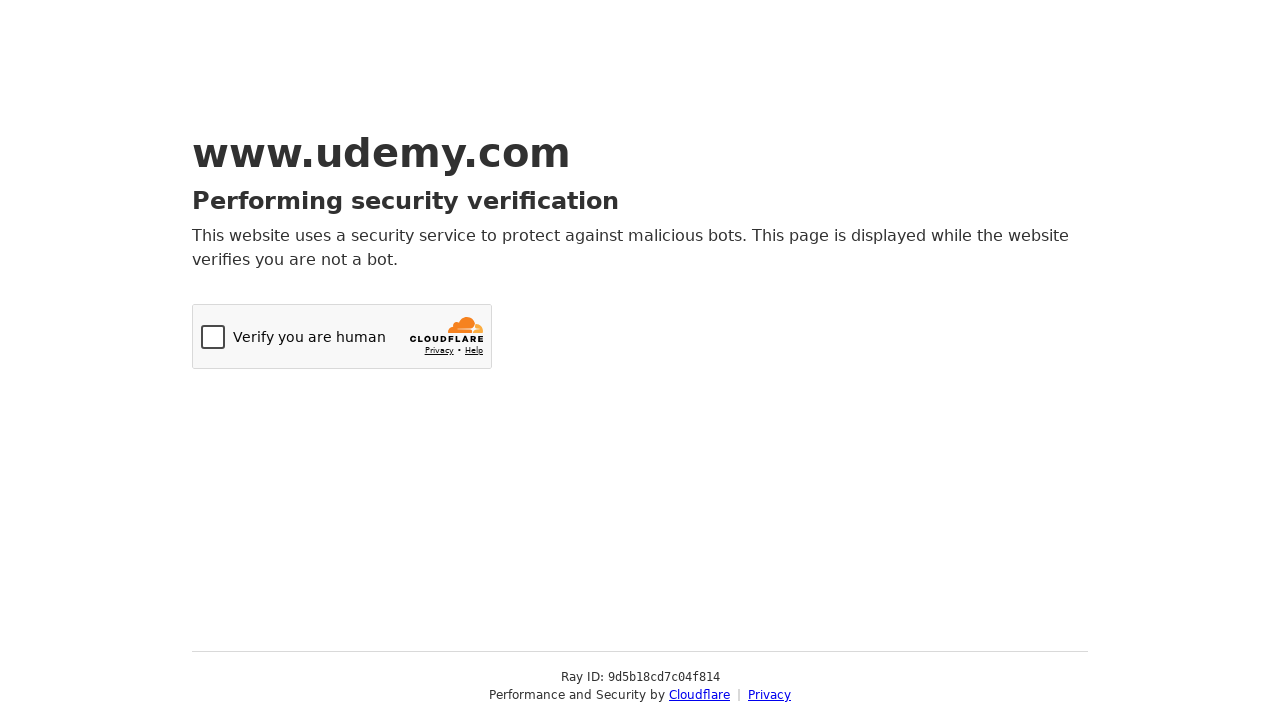

Navigated to Udemy homepage
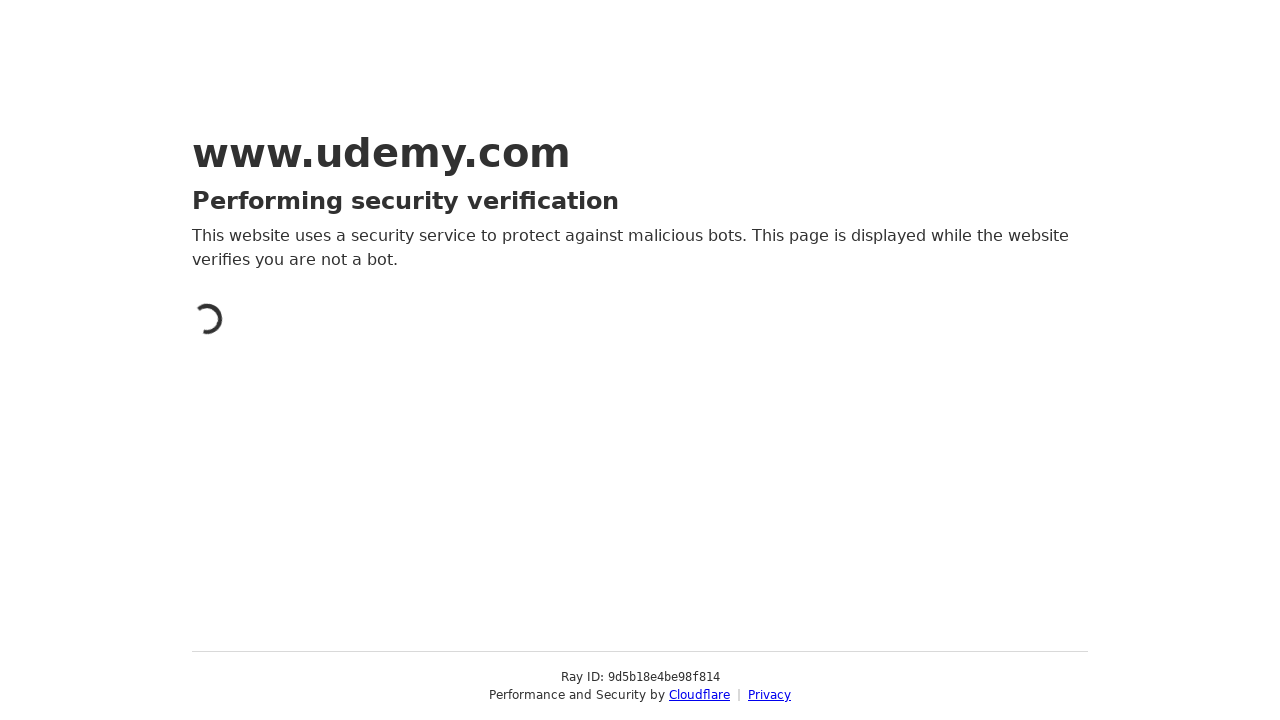

Set viewport size to 1920x1080 to maximize window
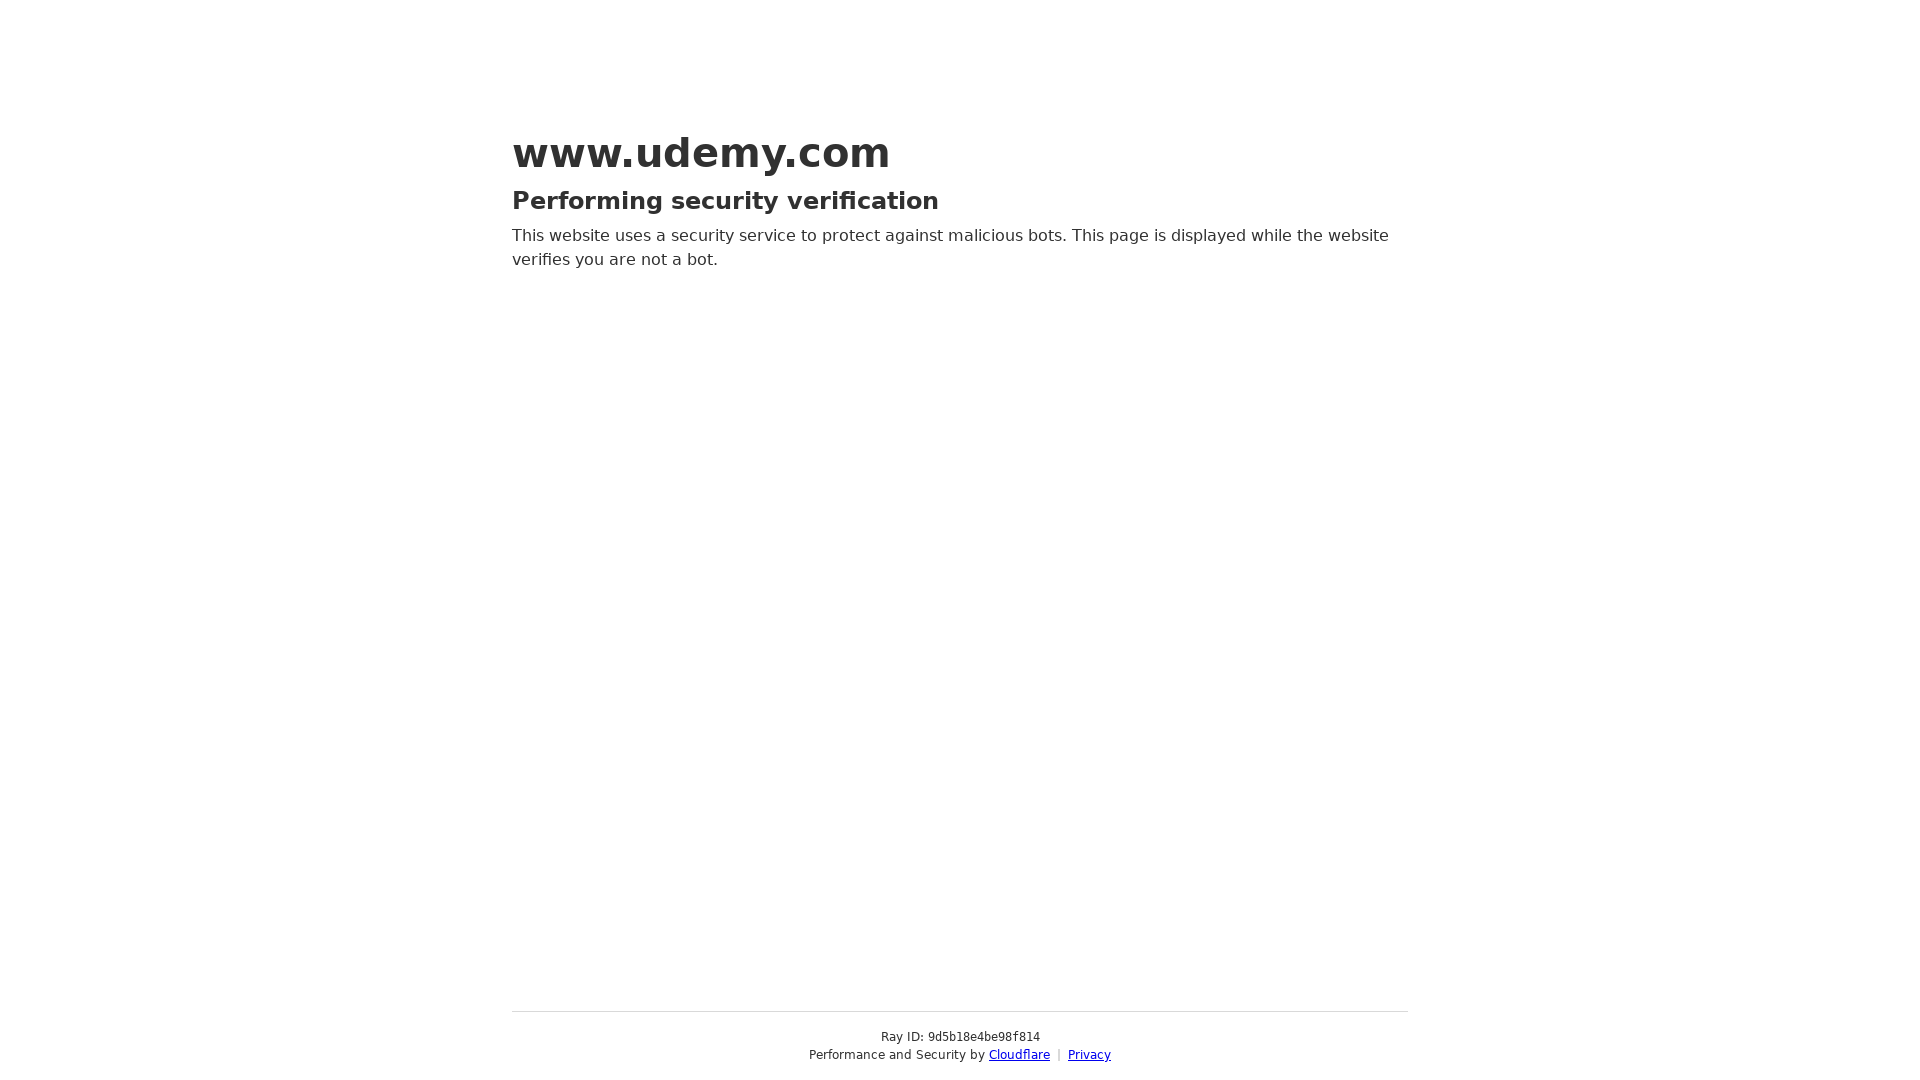

Page fully loaded - network became idle
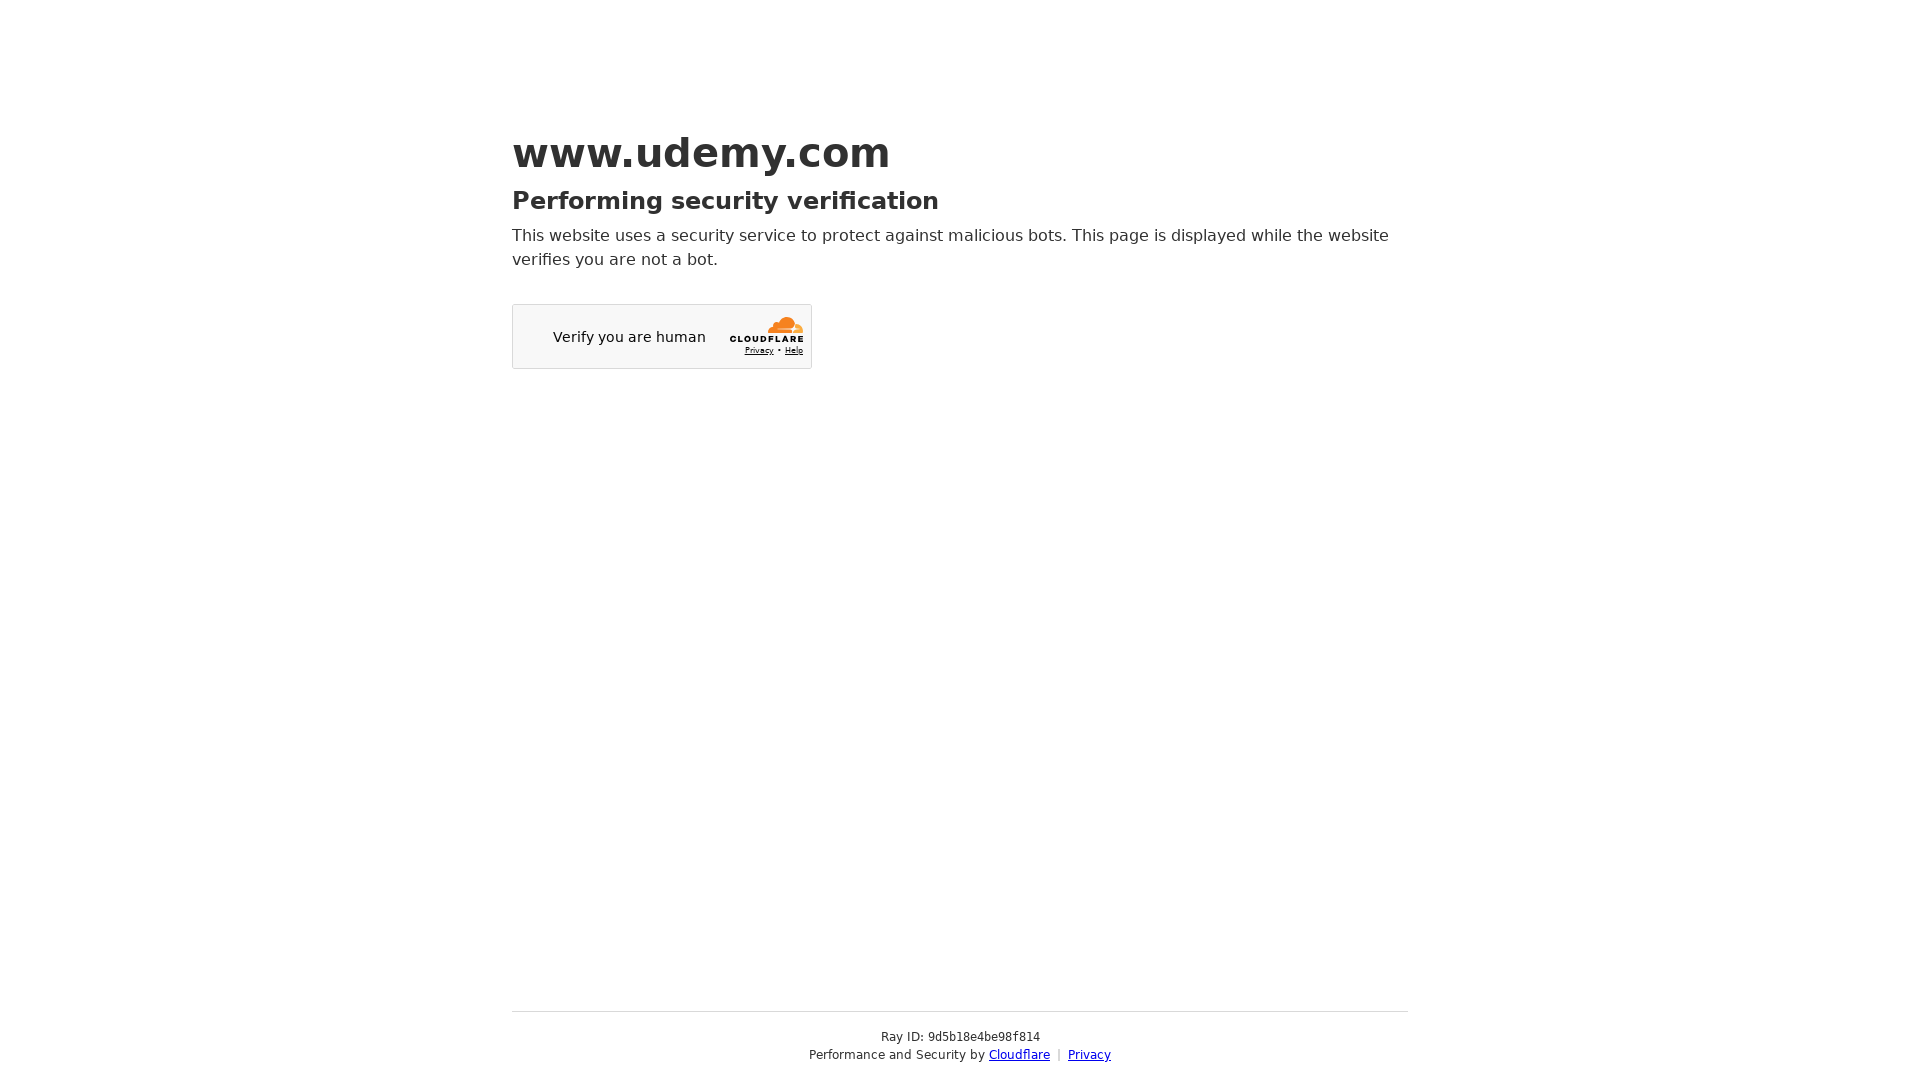

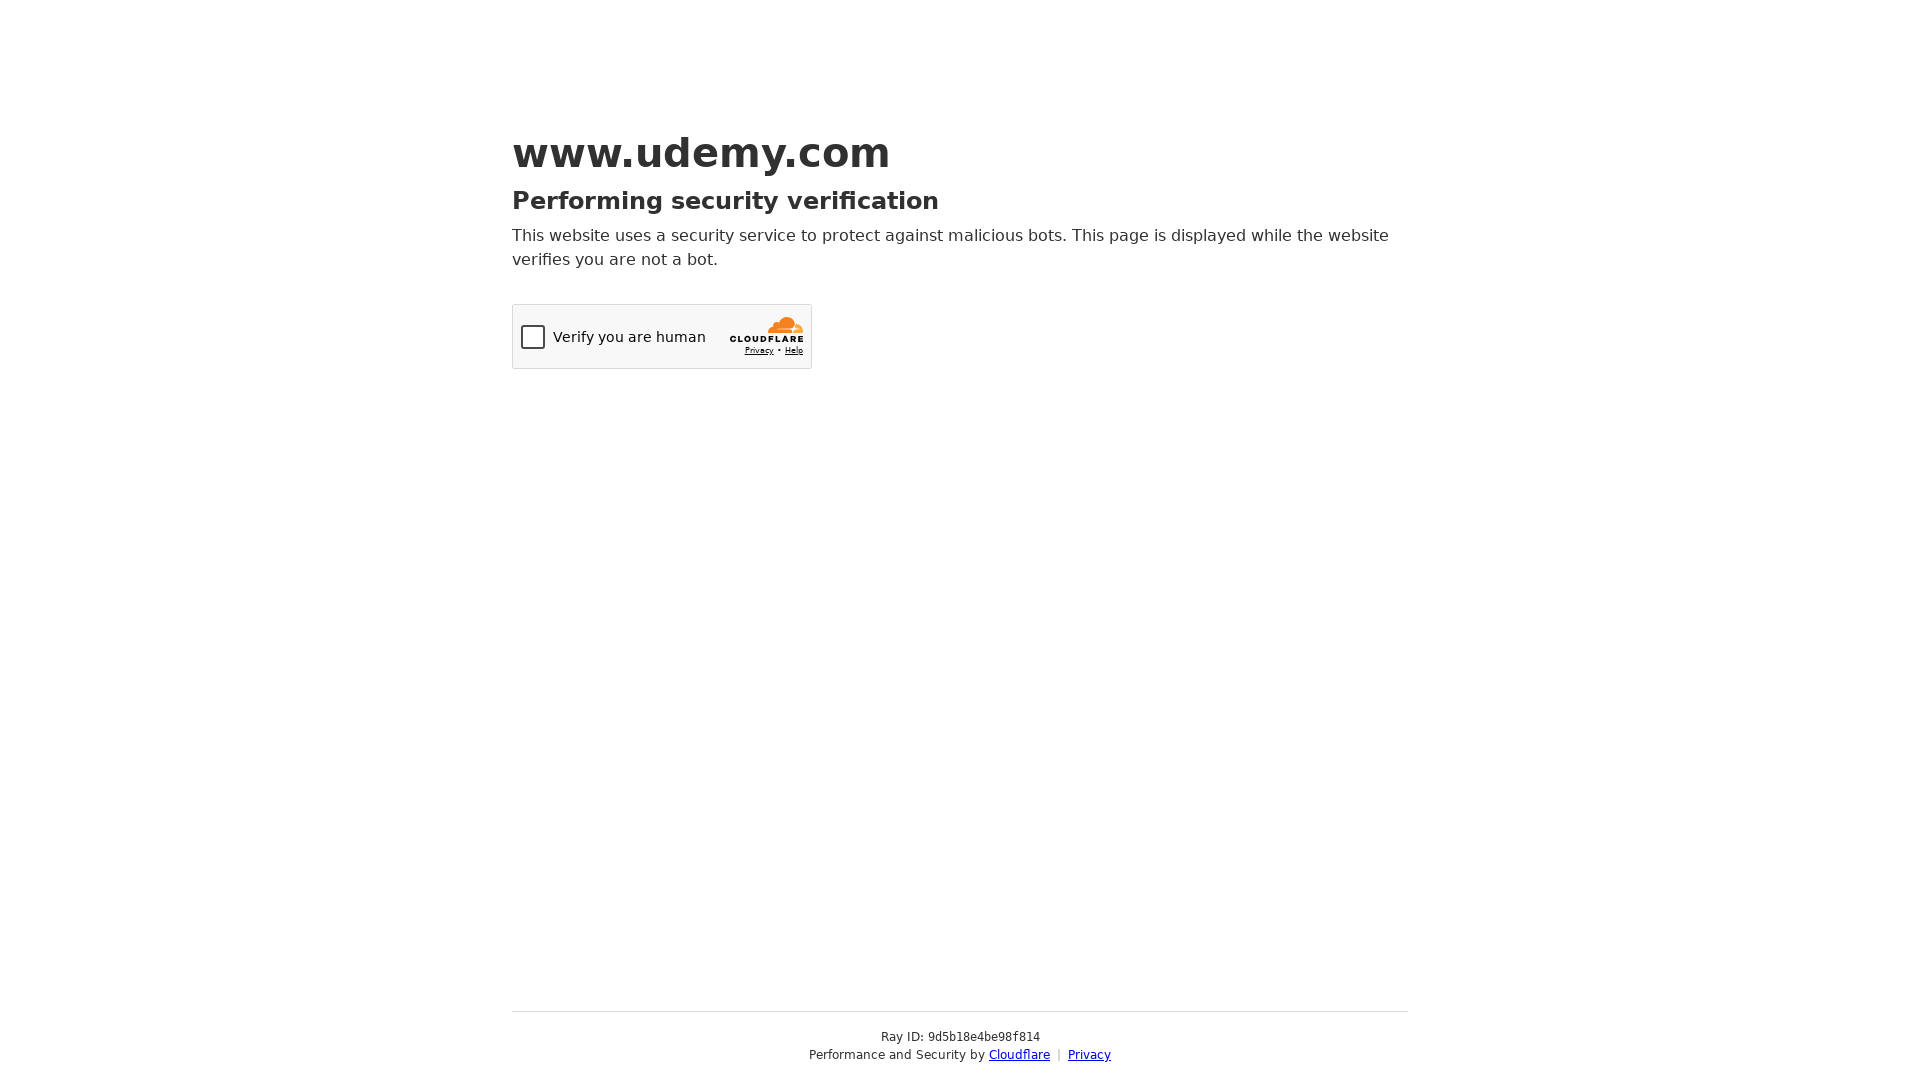